Tests an e-commerce website flow by adding vegetables to cart, applying a promo code, and completing the checkout process with country selection

Starting URL: https://rahulshettyacademy.com/seleniumPractise/#/

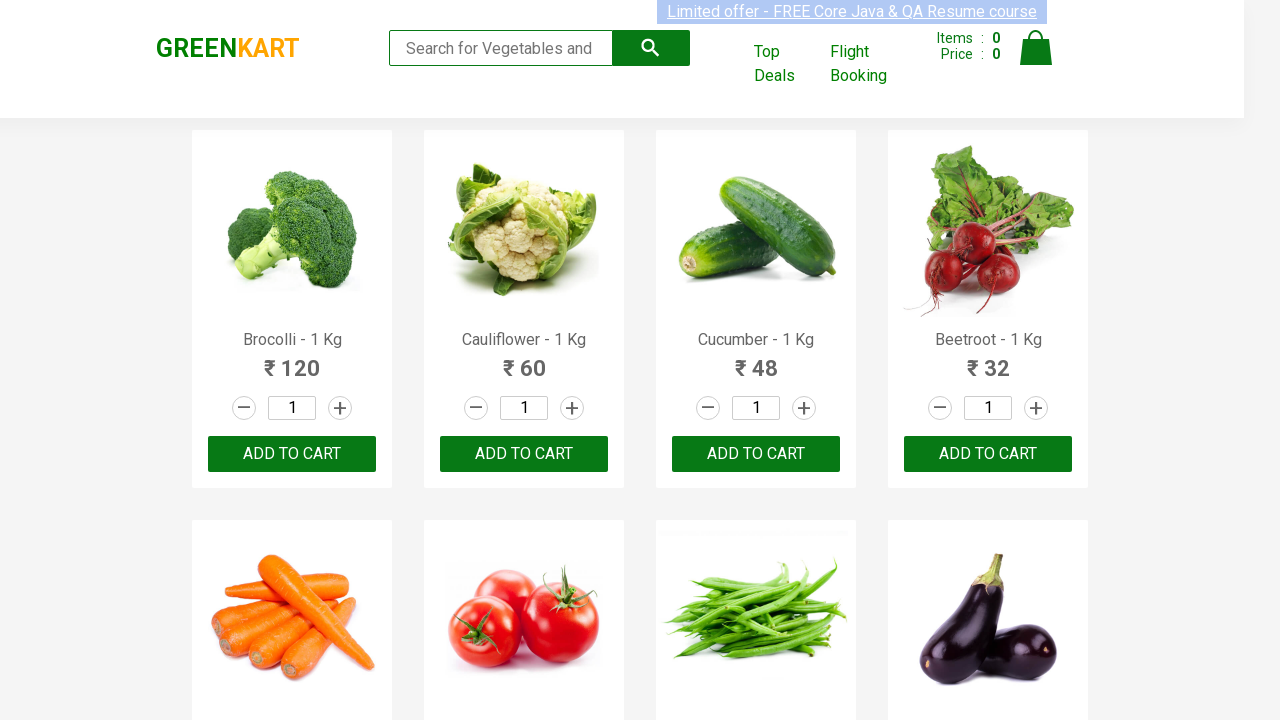

Added Brocolli to cart at (292, 454) on button:has-text('ADD TO CART') >> nth=0
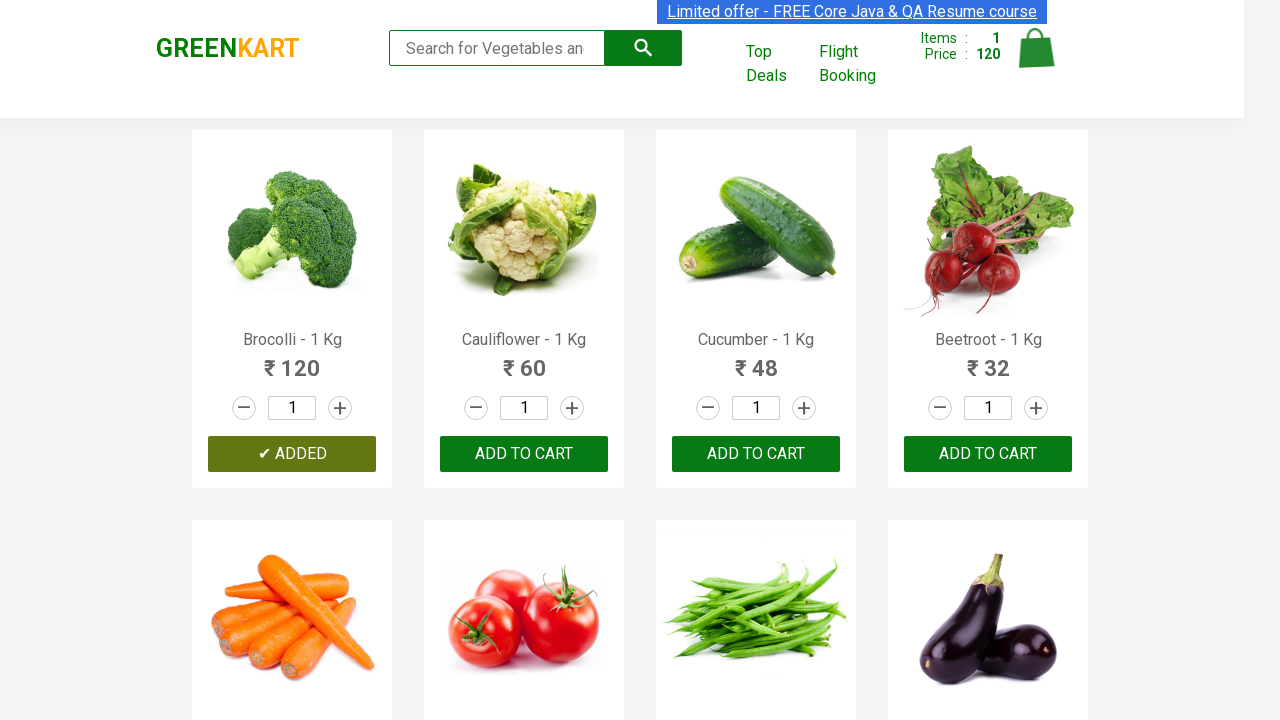

Added Cauliflower to cart at (756, 454) on button:has-text('ADD TO CART') >> nth=1
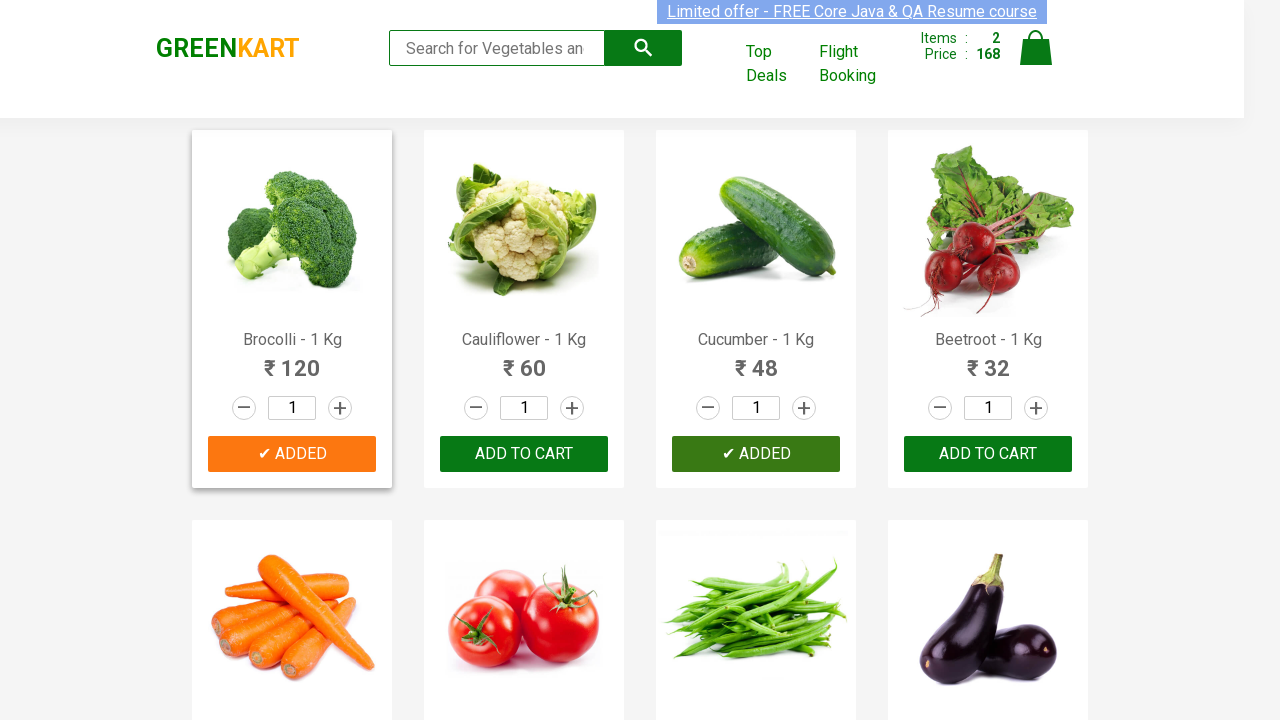

Added Cucumber to cart at (292, 360) on button:has-text('ADD TO CART') >> nth=2
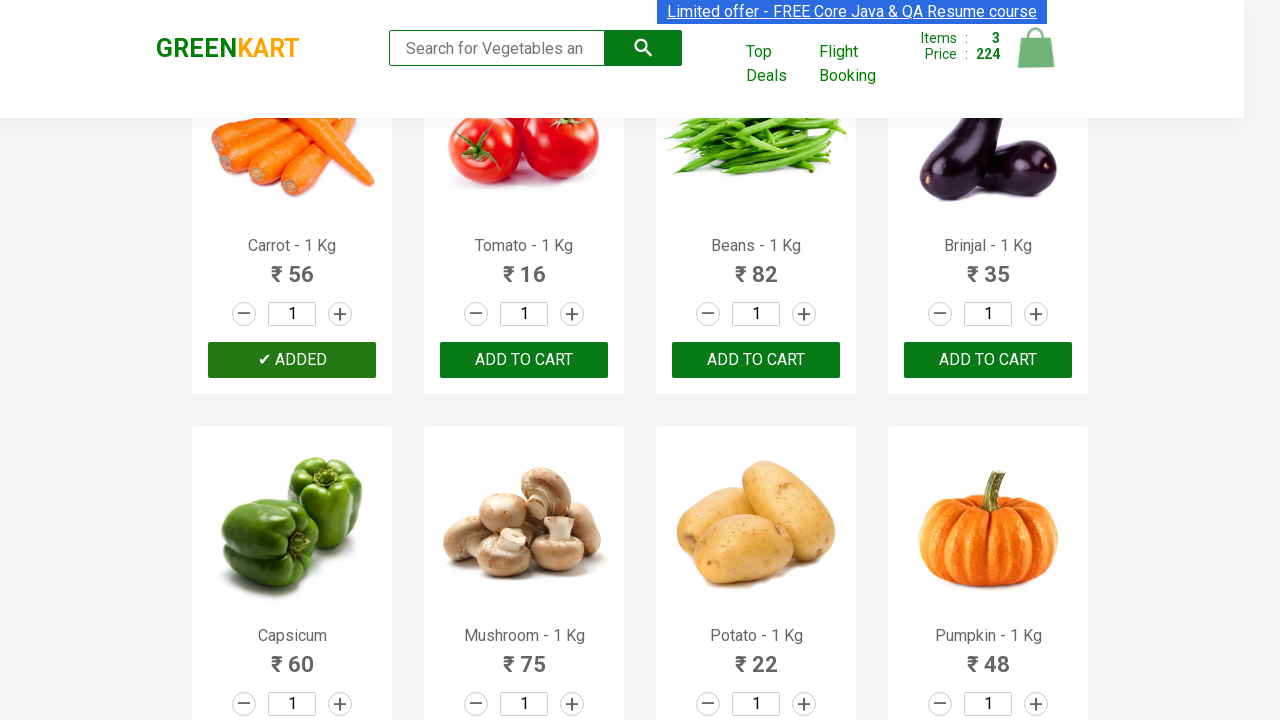

Clicked on cart icon to view cart at (1036, 59) on a.cart-icon
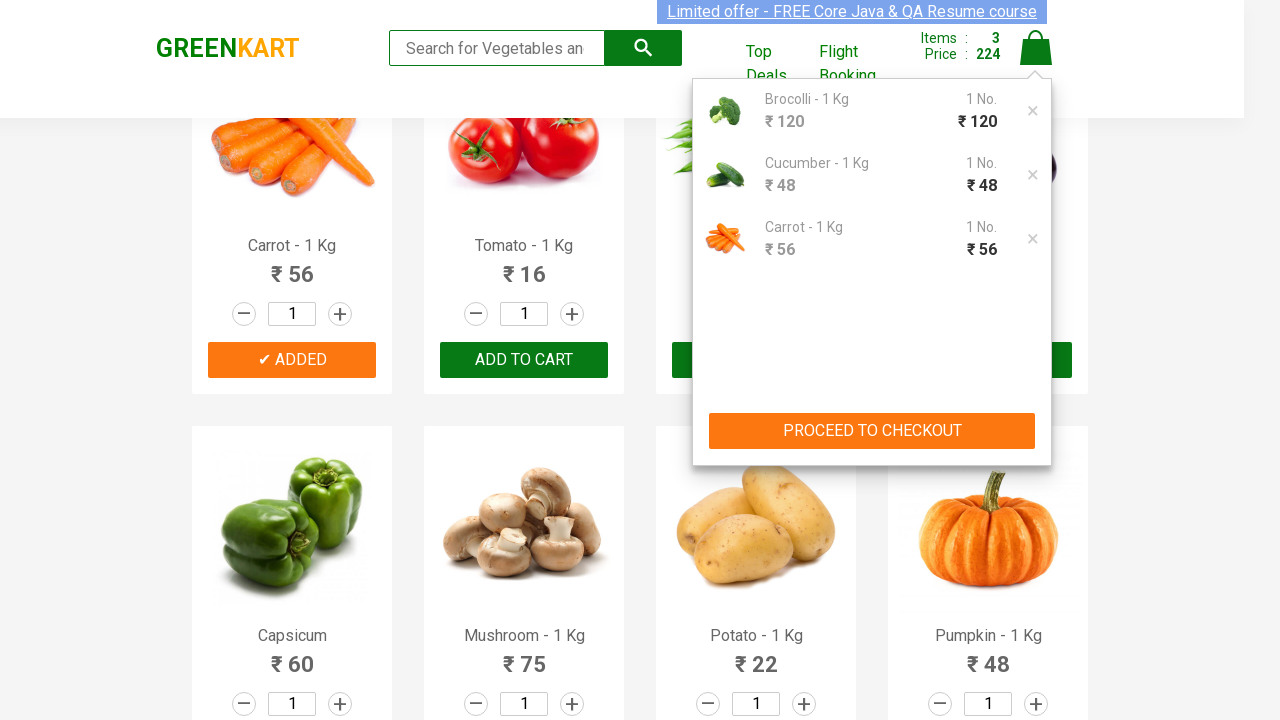

Clicked PROCEED TO CHECKOUT button at (872, 431) on button:has-text('PROCEED TO CHECKOUT')
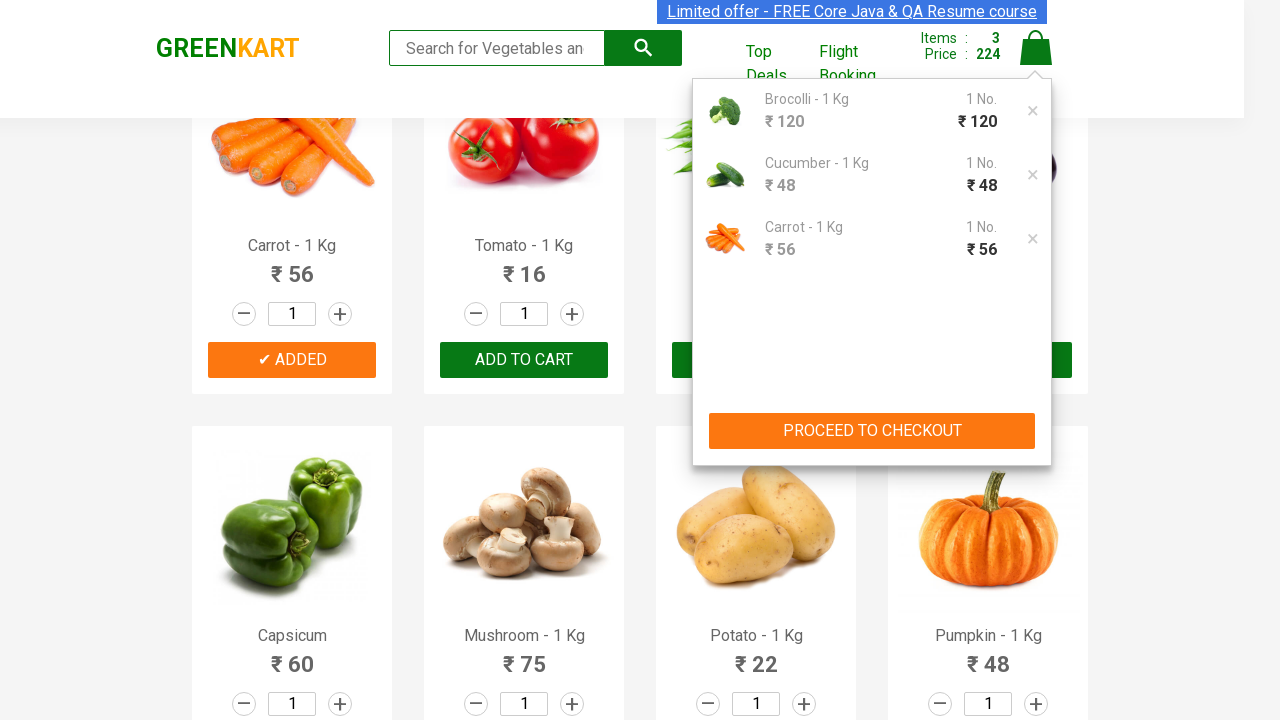

Filled promo code field with 'rahulshettyacademy' on input[placeholder='Enter promo code']
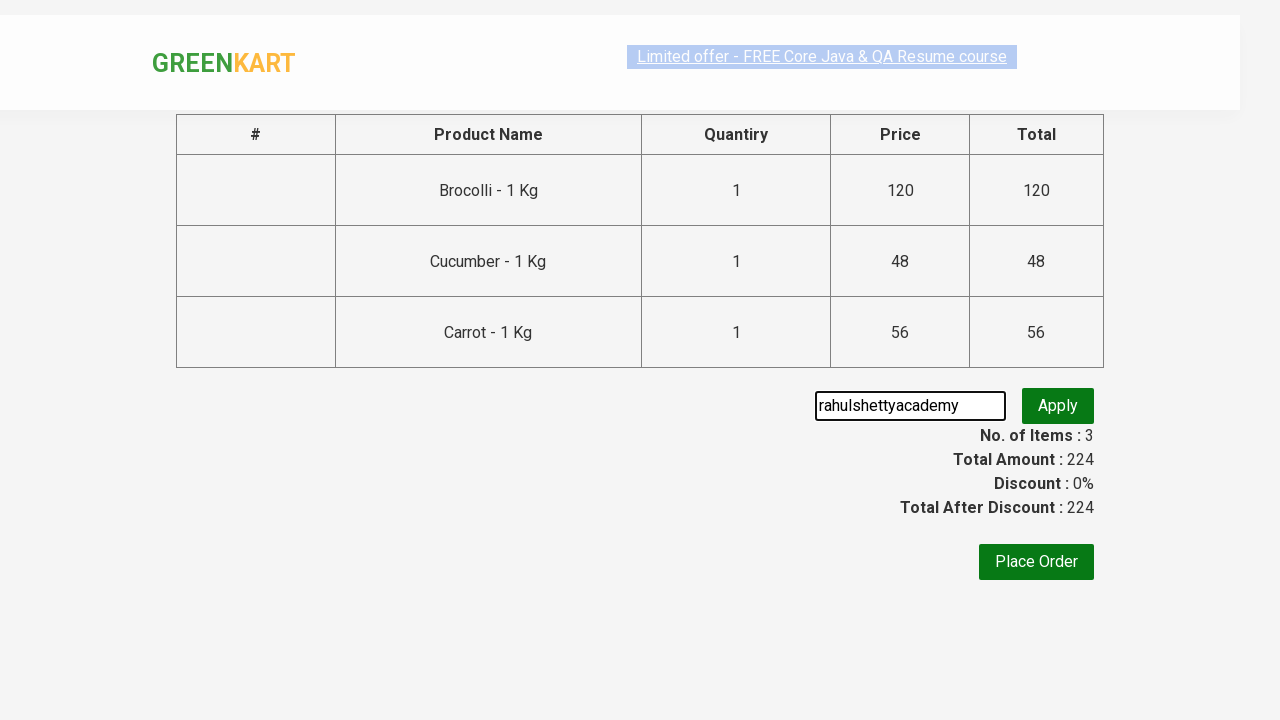

Clicked promo button to apply discount code at (1058, 406) on button.promoBtn
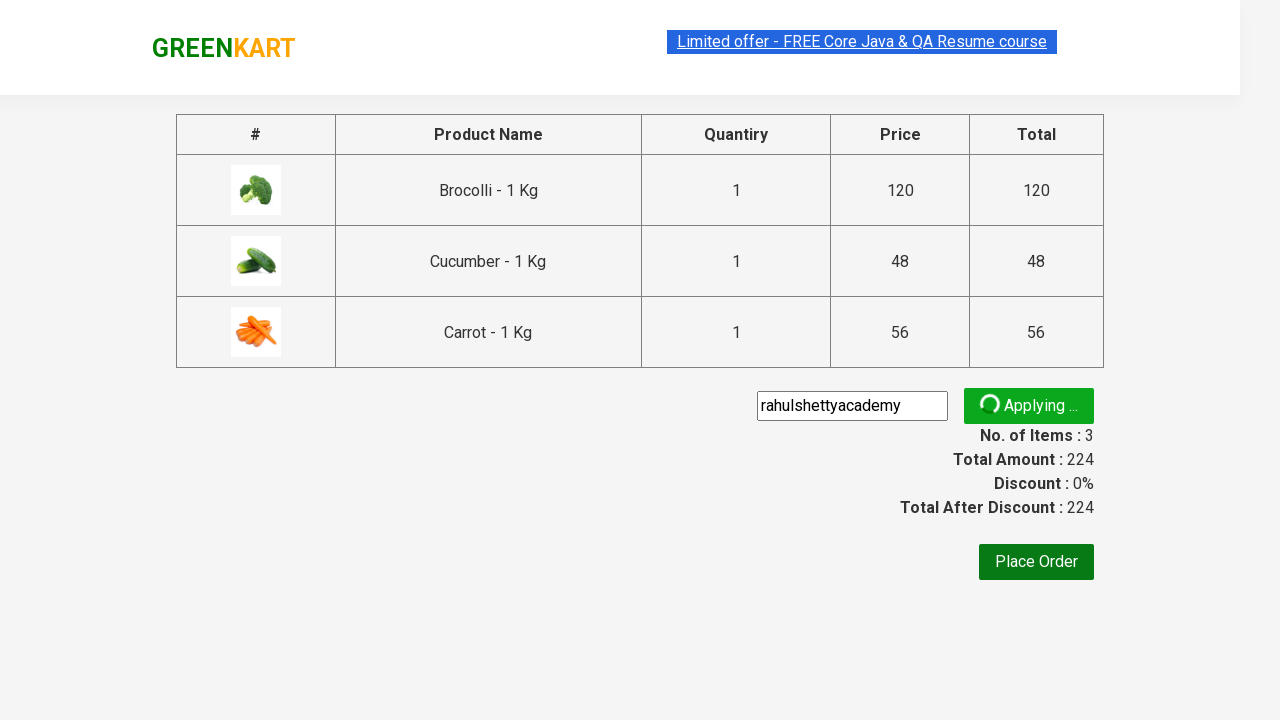

Promo validation message appeared
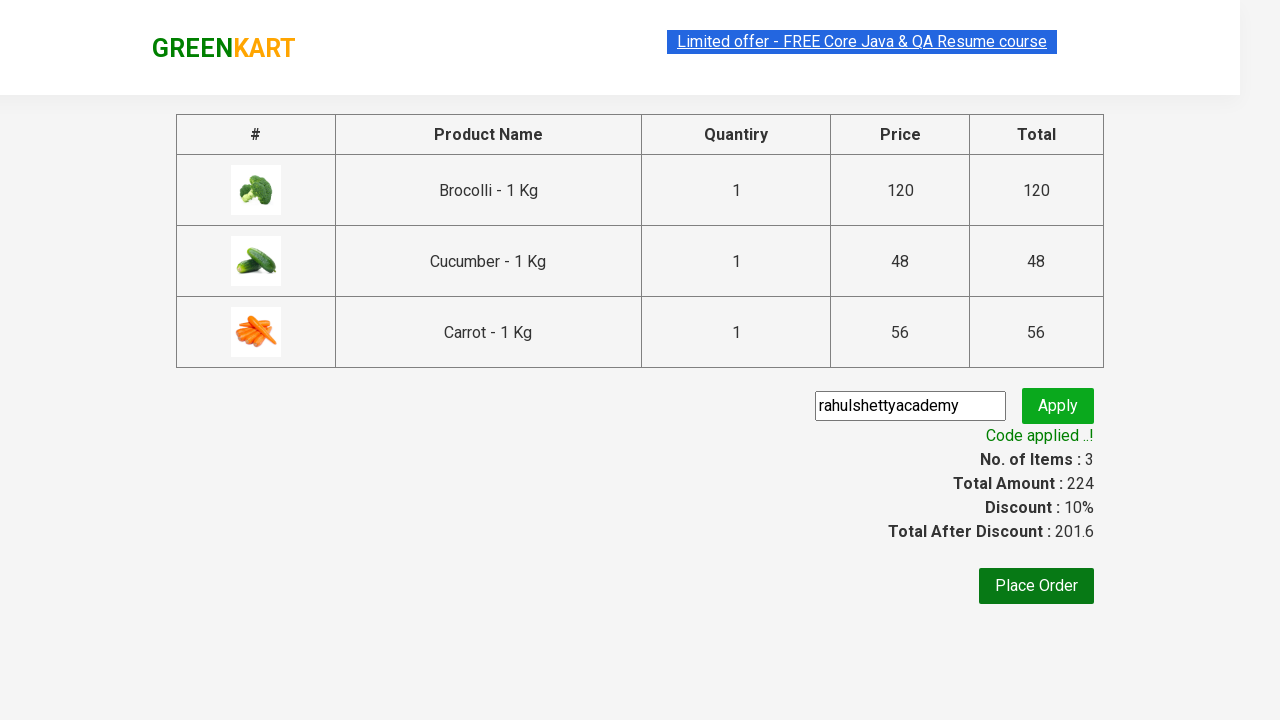

Clicked Place Order button at (1036, 586) on button:has-text('Place Order')
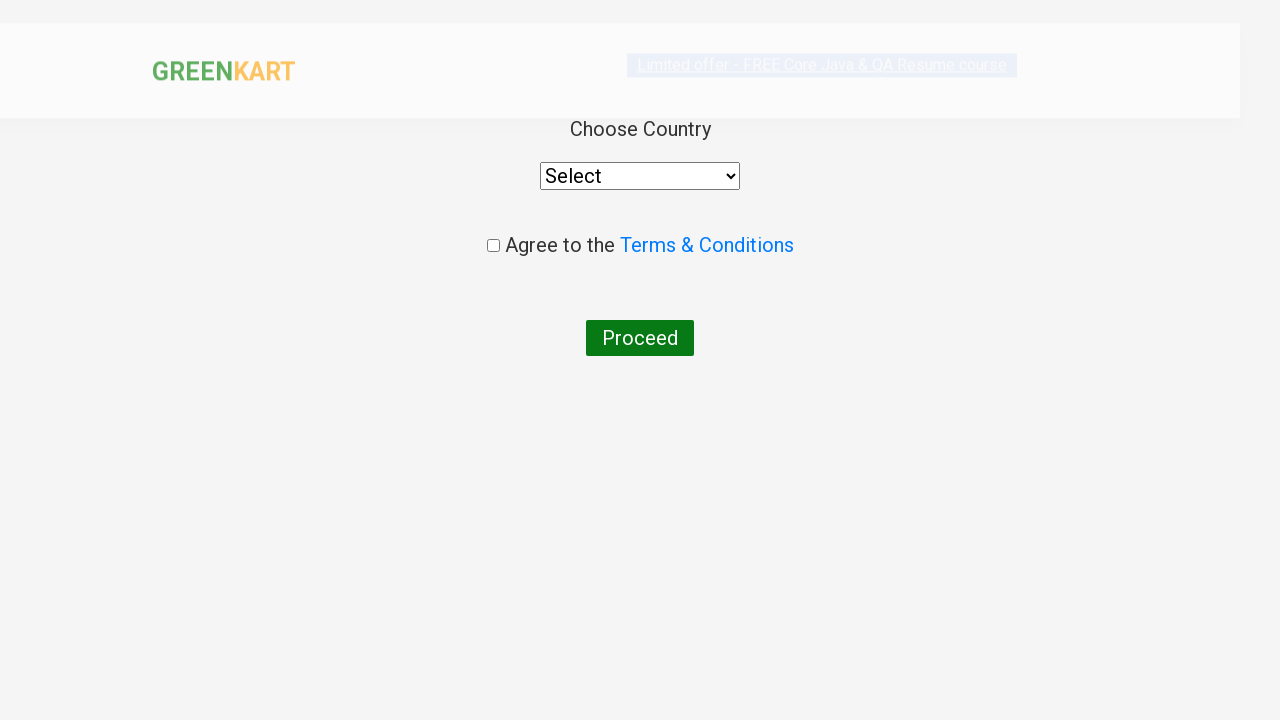

Selected India from country dropdown on div > select
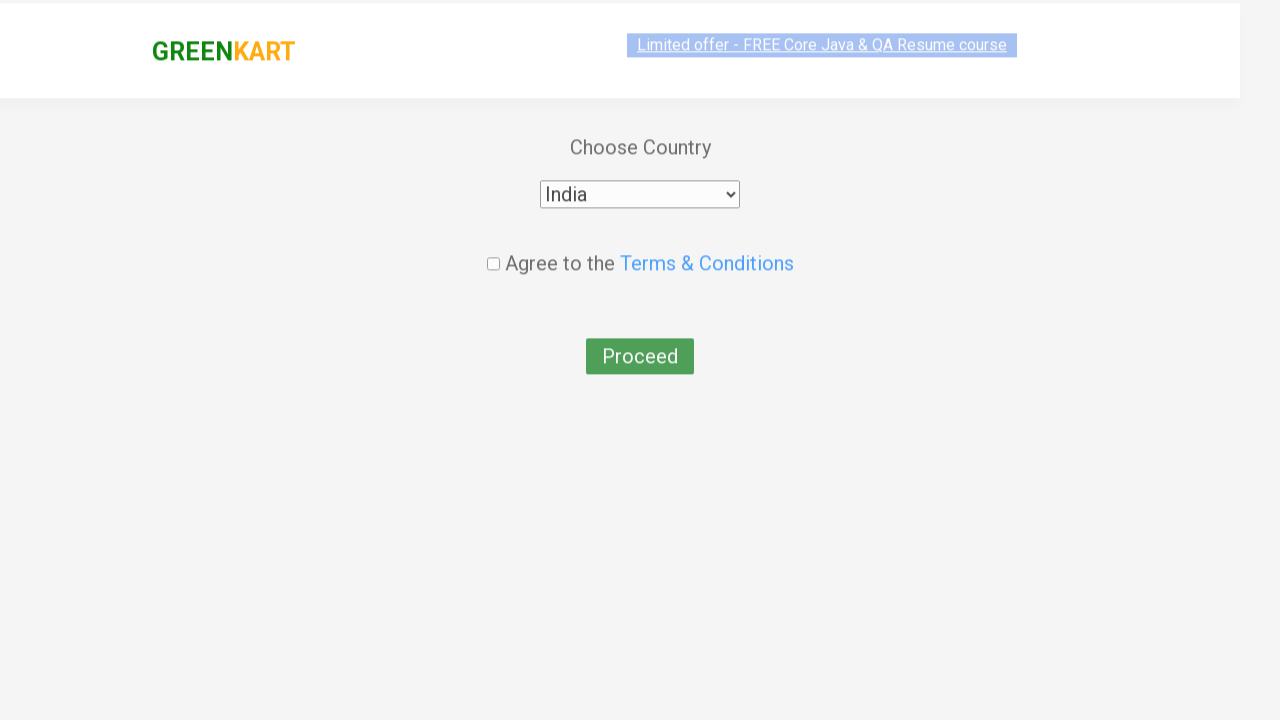

Checked agreement checkbox at (493, 246) on input.chkAgree
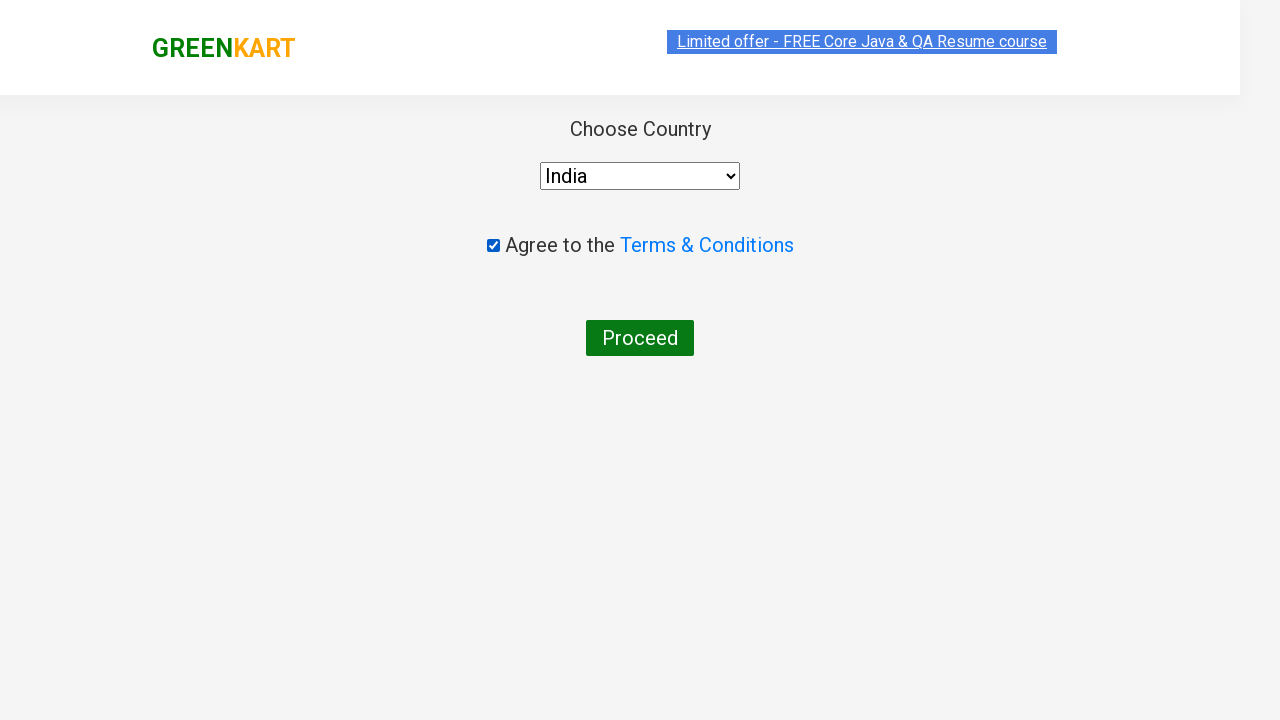

Clicked final Proceed button to complete order at (640, 338) on button:has-text('Proceed')
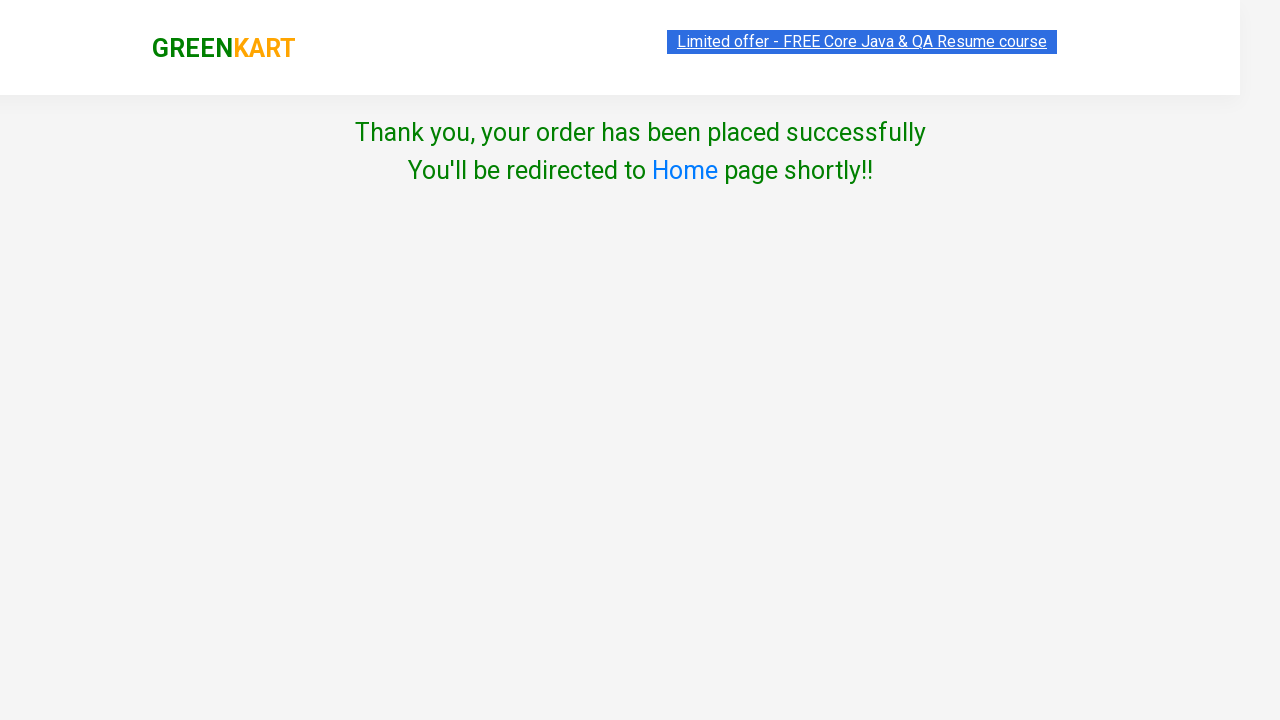

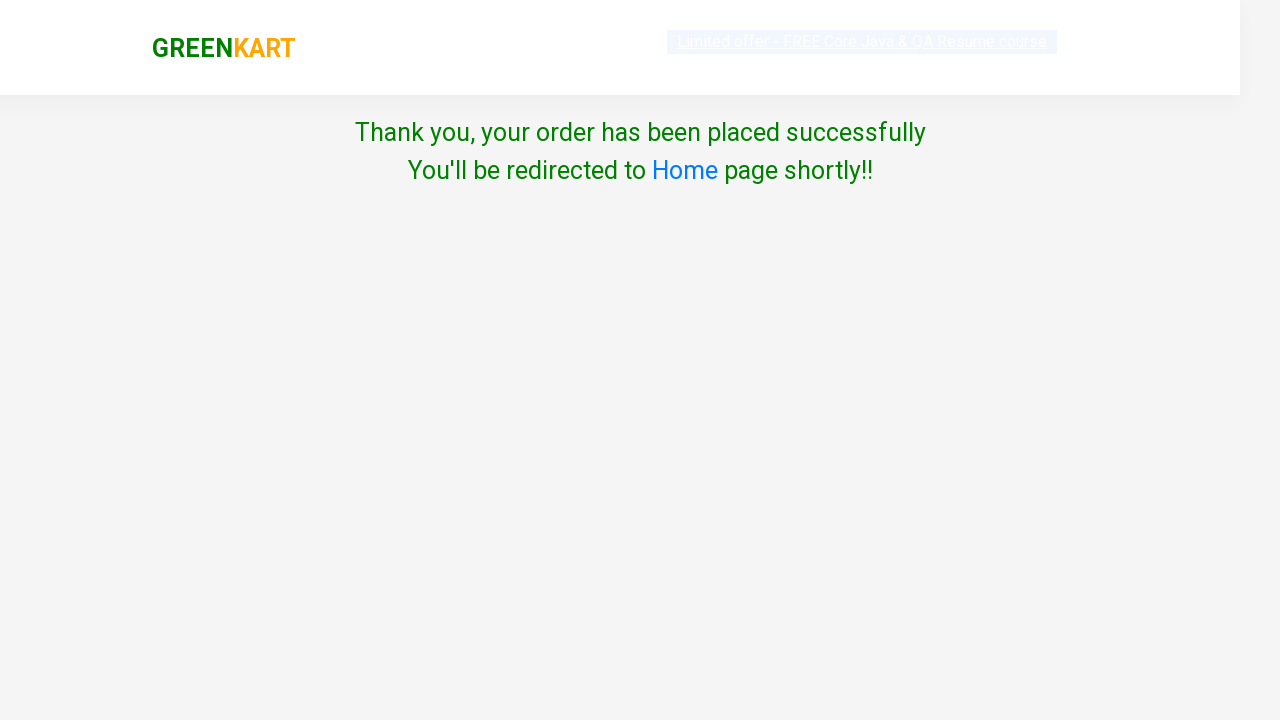